Tests scooter ordering flow by scrolling to and clicking the middle "Order" button, then filling the order form with customer data (Masha Petrova), selecting metro station, date, rental period, color, and confirming the order.

Starting URL: https://qa-scooter.praktikum-services.ru/

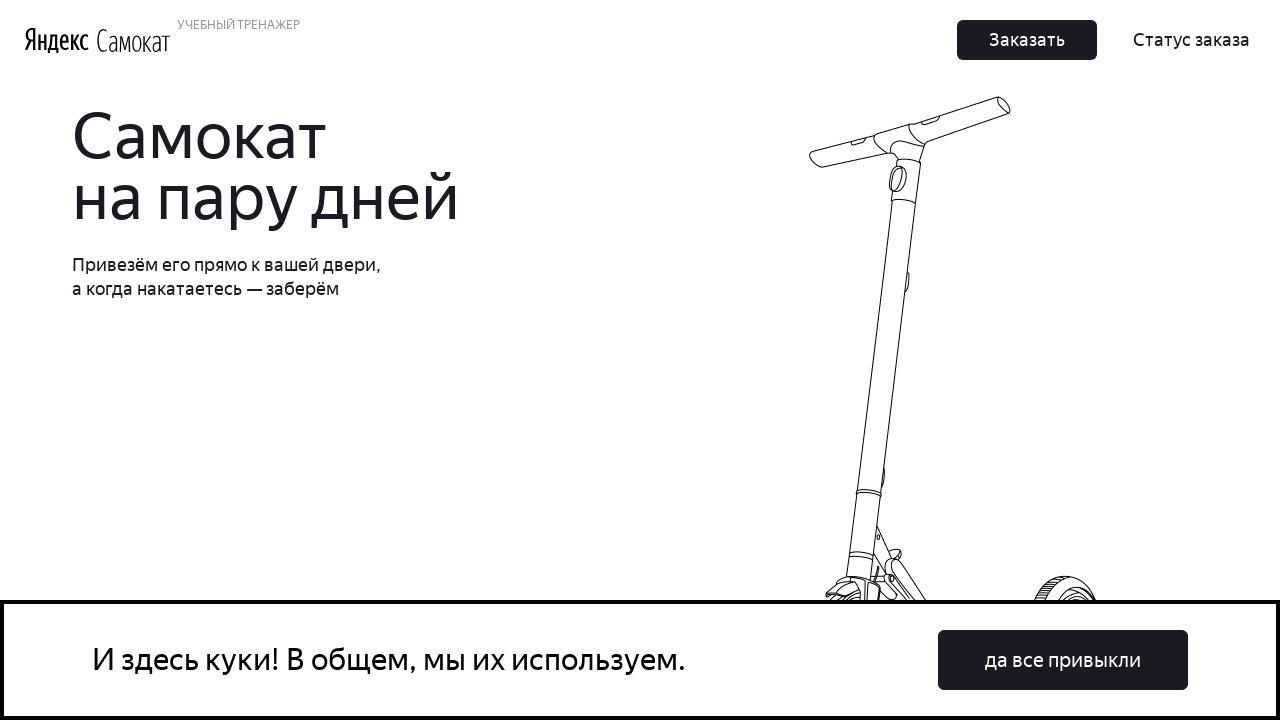

Waited for middle Order button to be visible
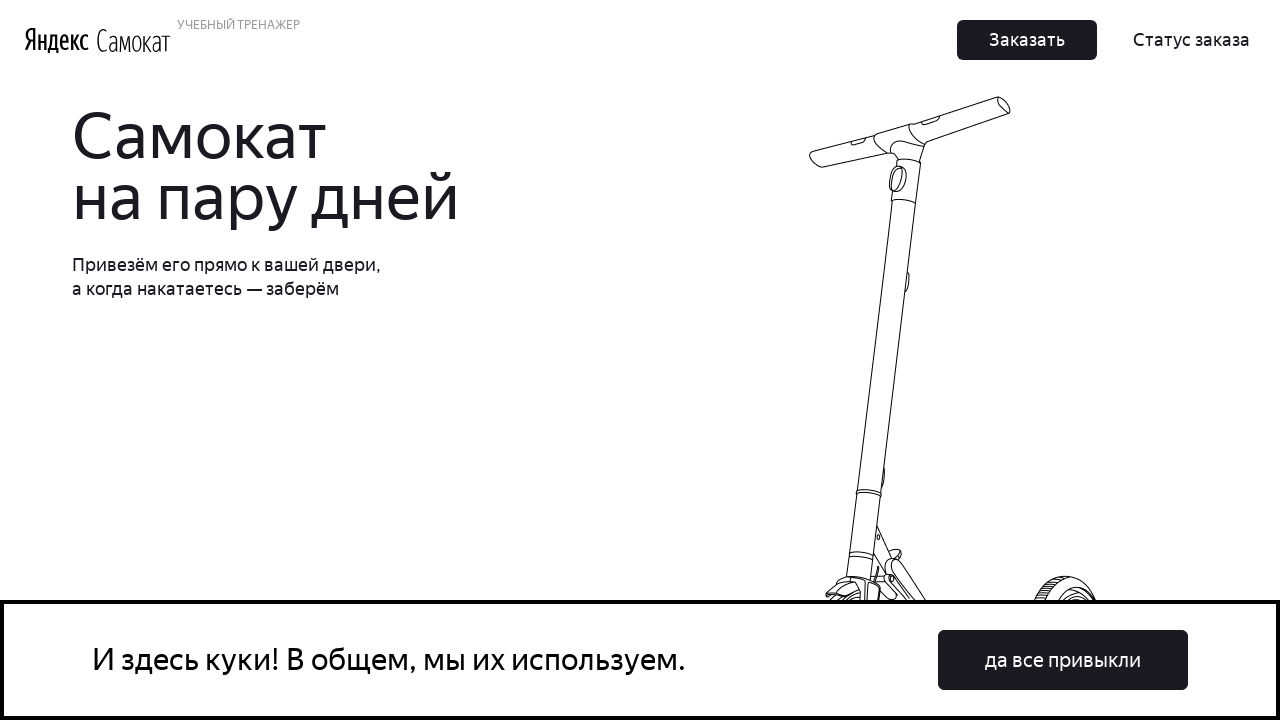

Scrolled to middle Order button
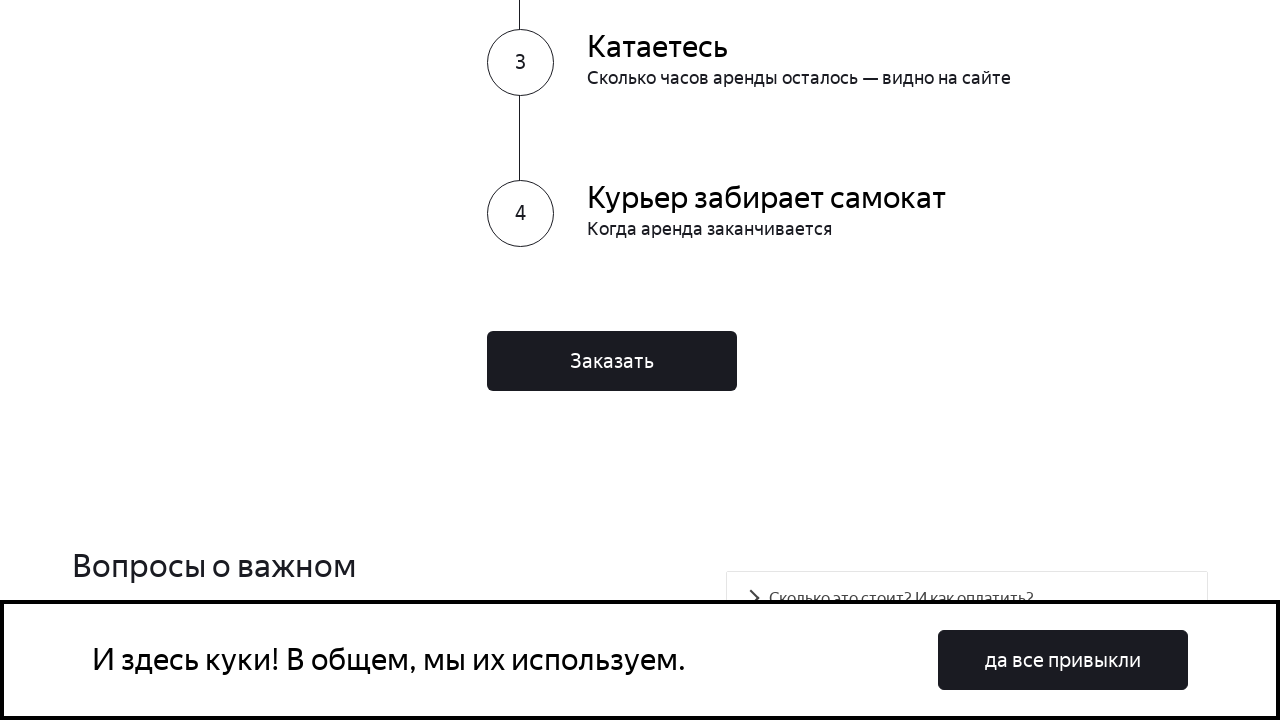

Clicked middle Order button at (612, 361) on xpath=.//div[@id='root']/div/div/div[4]/div[2]/div[5]/button
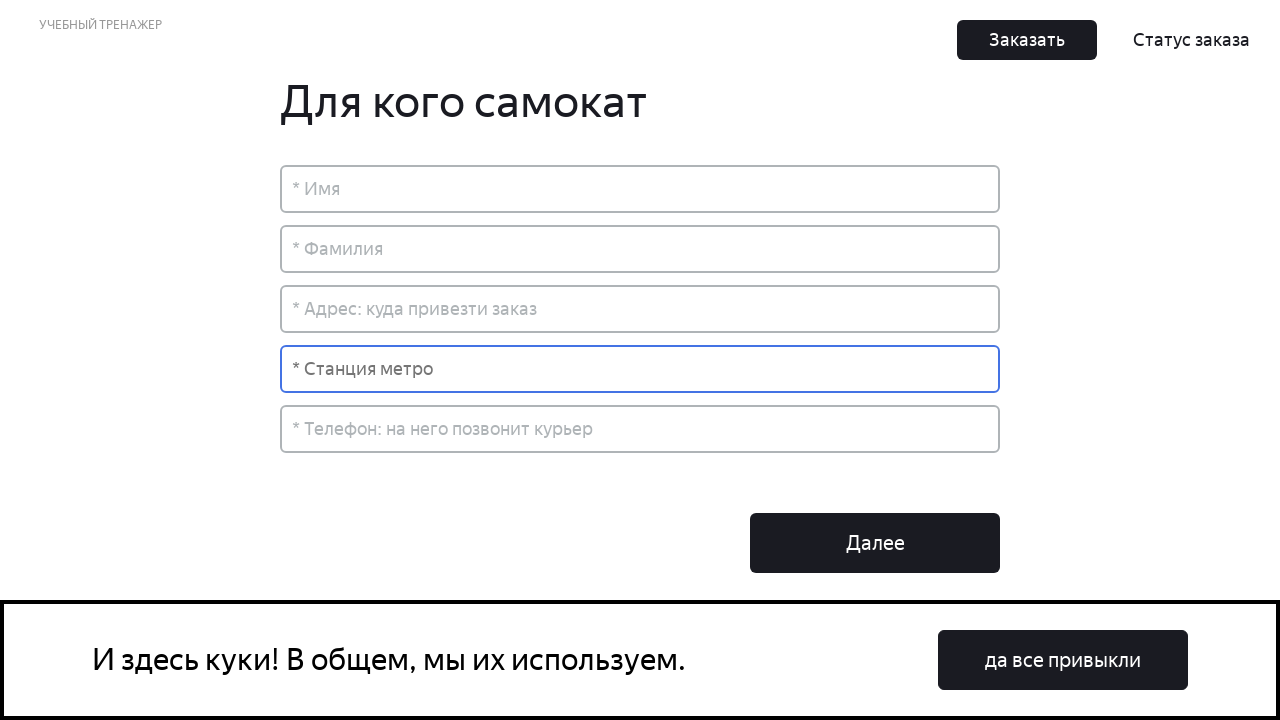

Order form appeared
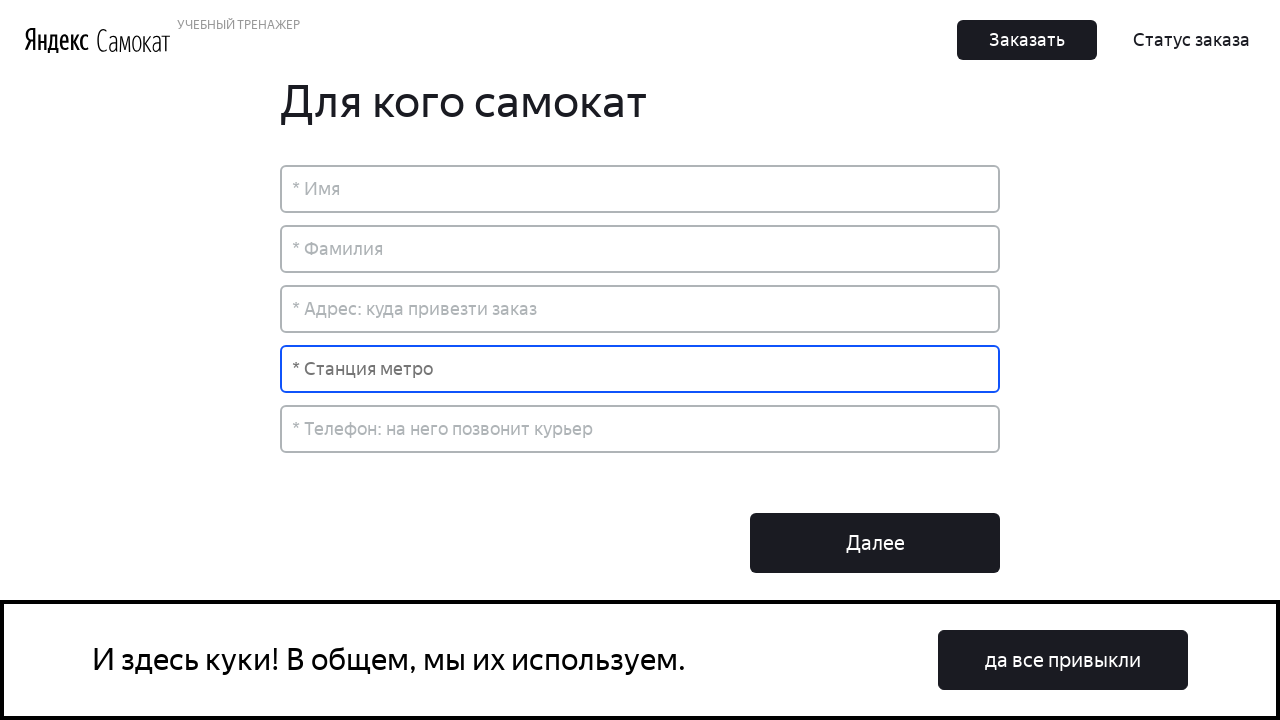

Filled name field with 'Маша' on xpath=.//div[@id='root']/div/div[2]/div[2]/div/input
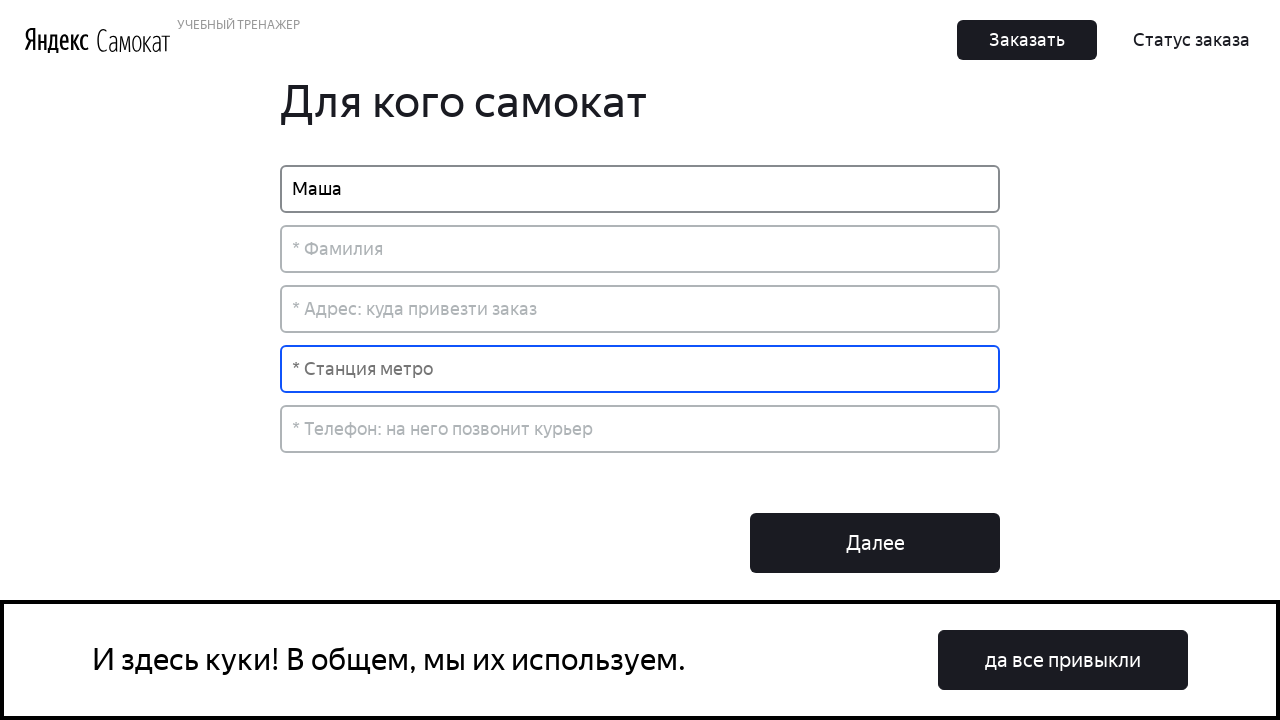

Filled surname field with 'Петрова' on xpath=.//div[@id='root']/div/div[2]/div[2]/div[2]/input
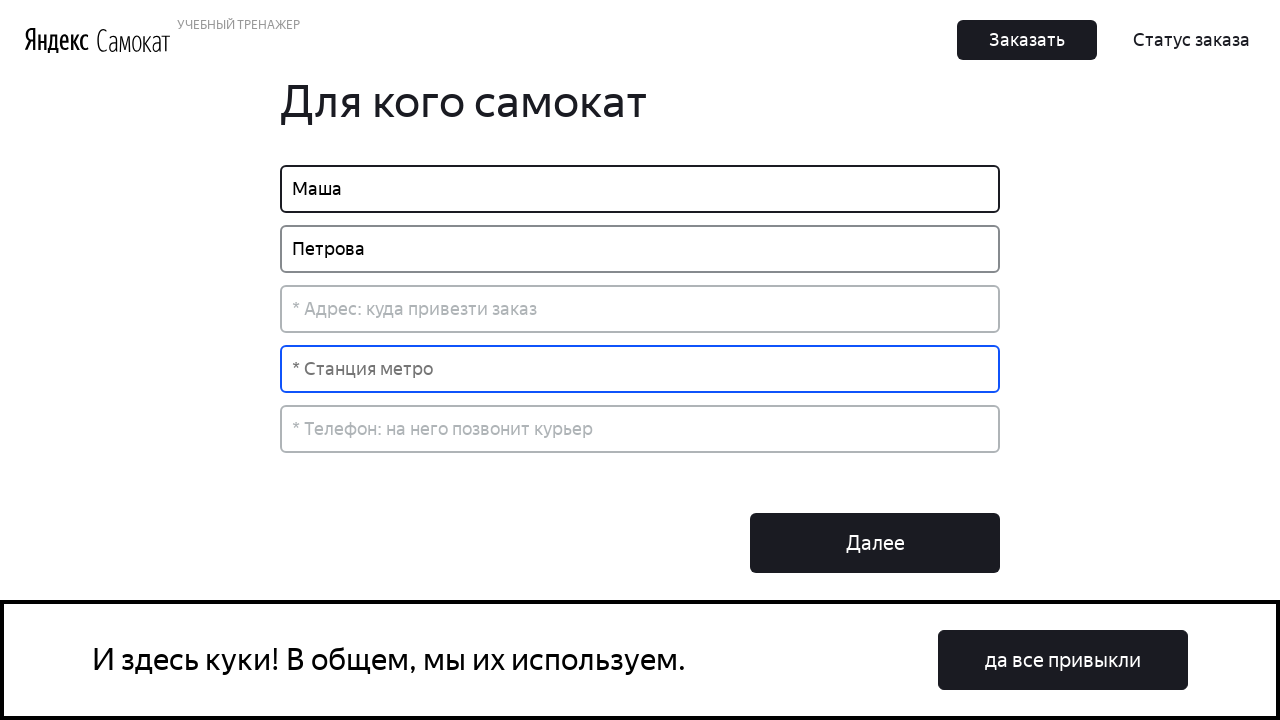

Filled address field with 'ул. Правды, д.4' on xpath=.//div[@id='root']/div/div[2]/div[2]/div[3]/input
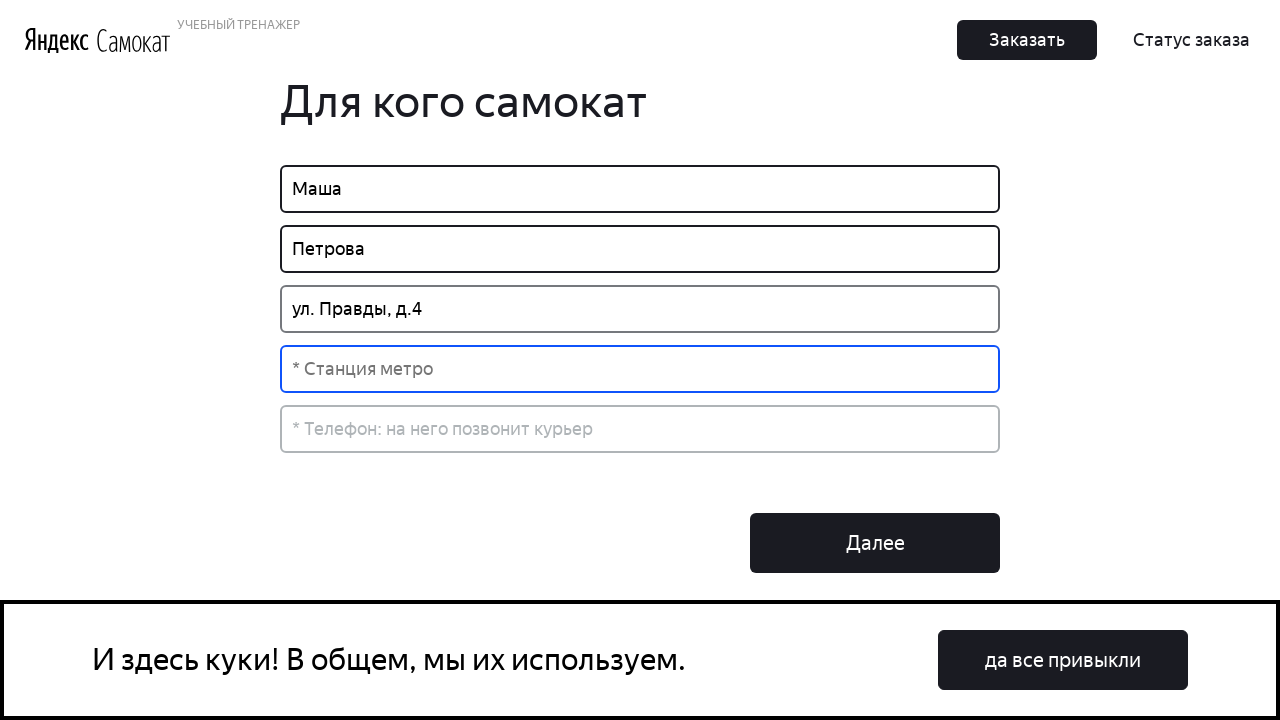

Clicked metro field at (640, 369) on xpath=.//div[@id='root']/div/div[2]/div[2]/div[4]/div/div/input
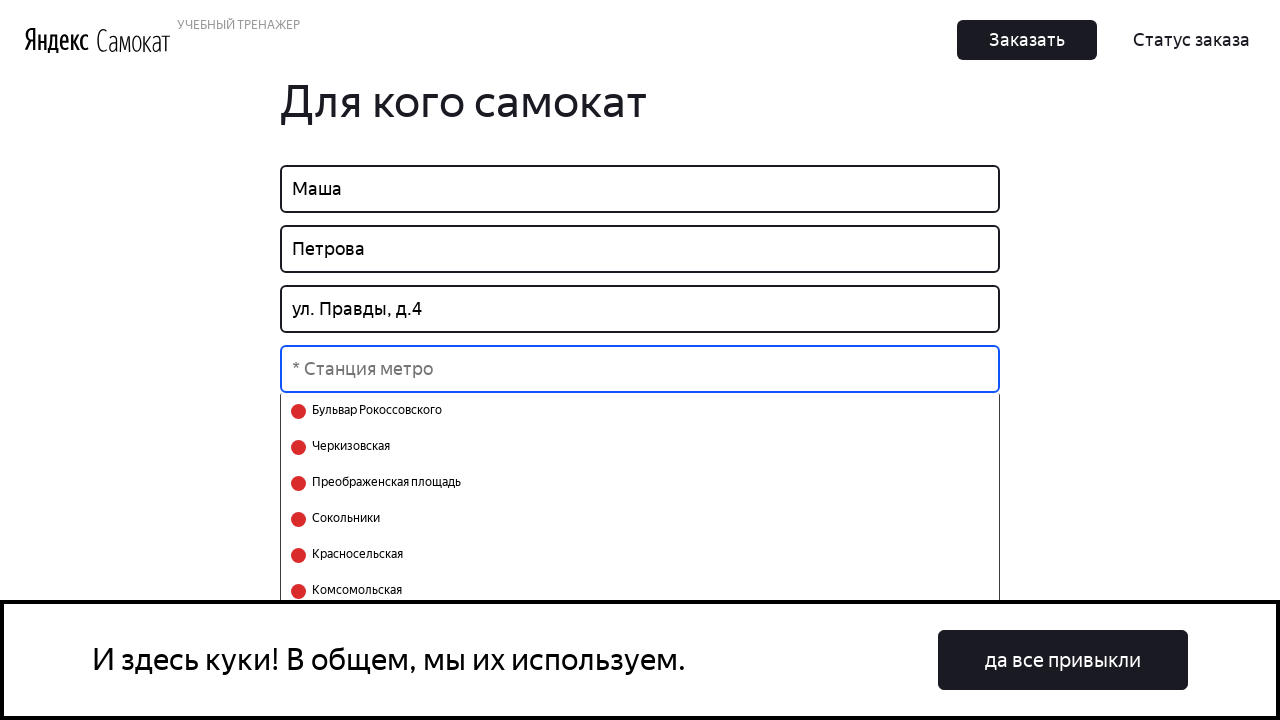

Filled metro field with 'Белорусская' on xpath=.//div[@id='root']/div/div[2]/div[2]/div[4]/div/div/input
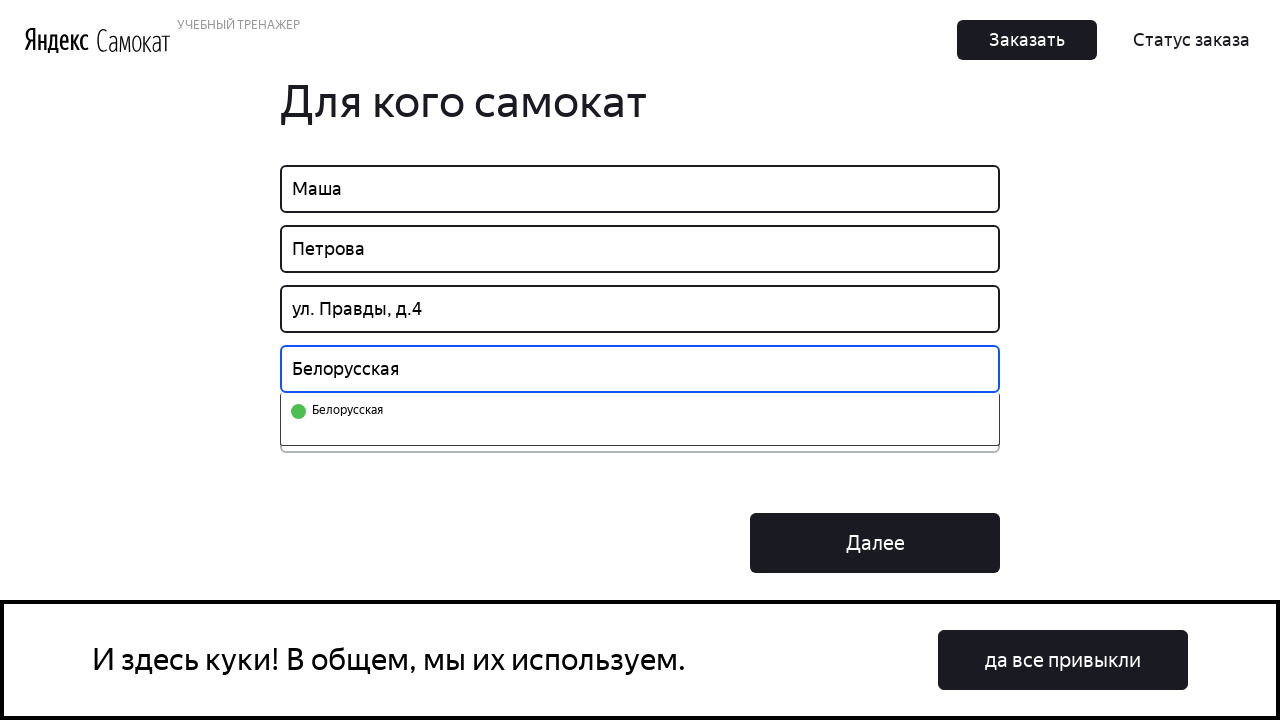

Selected Белорусская metro station at (640, 411) on xpath=.//div[@class='select-search__select']/ul//li/button[@value='29']
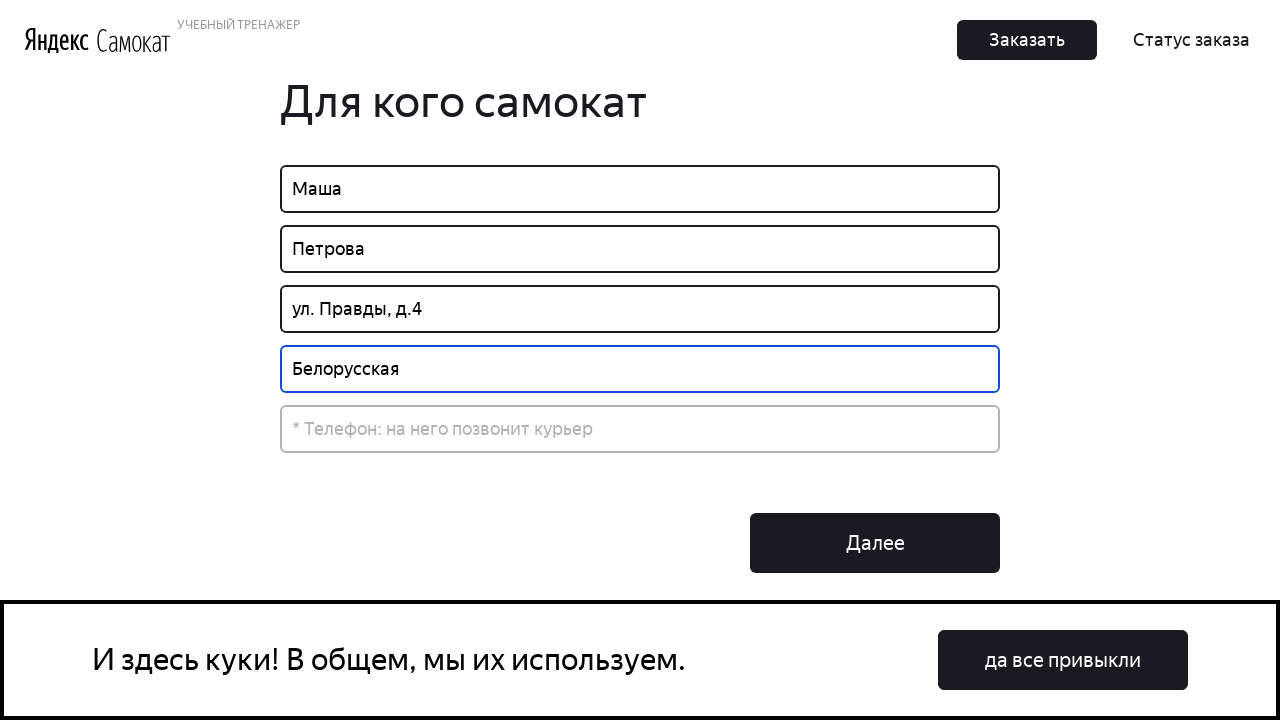

Filled telephone field with '+79809112222' on xpath=.//div[@id='root']/div/div[2]/div[2]/div[5]/input
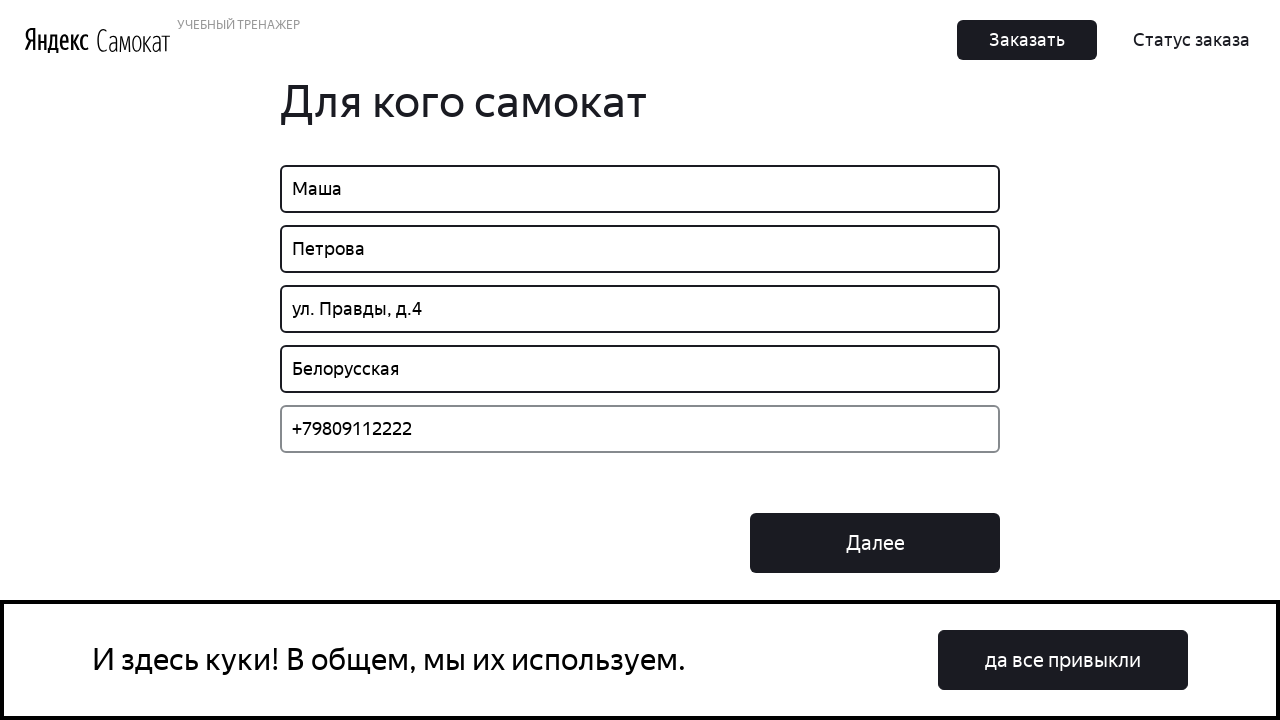

Clicked Next button to proceed to rental form at (875, 543) on xpath=.//div[@id='root']/div/div[2]/div[3]/button
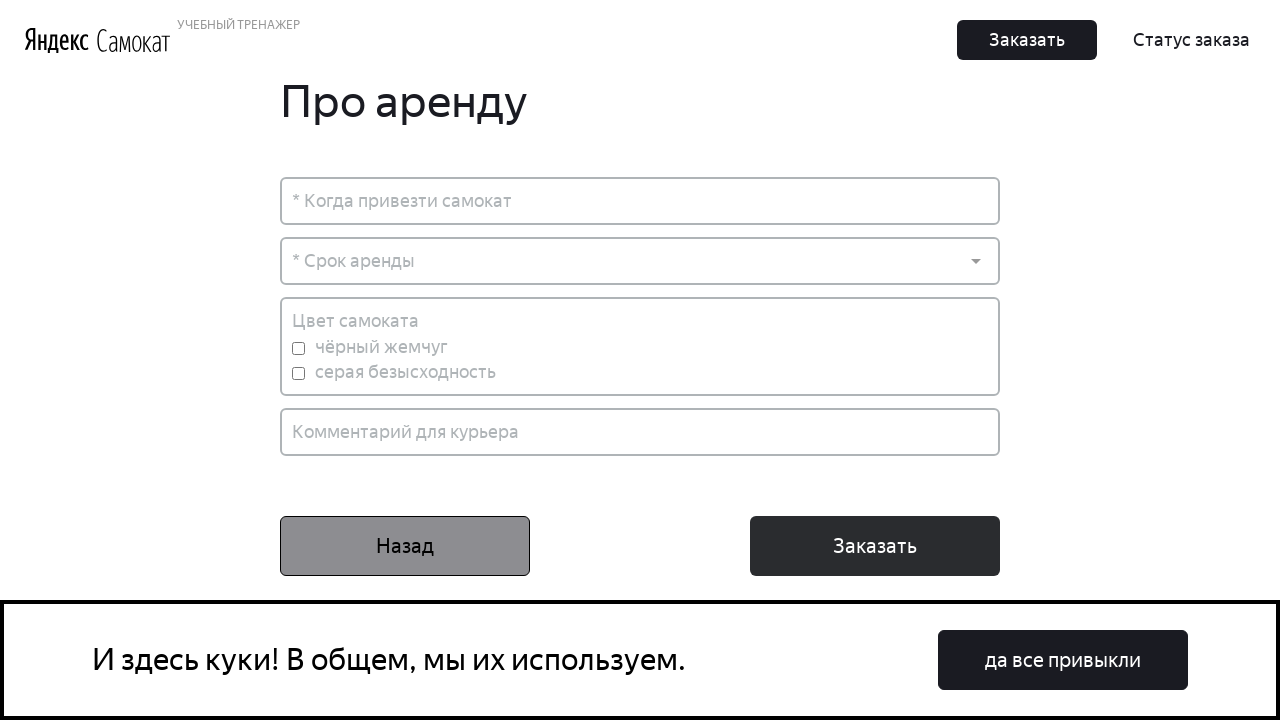

Rental form appeared
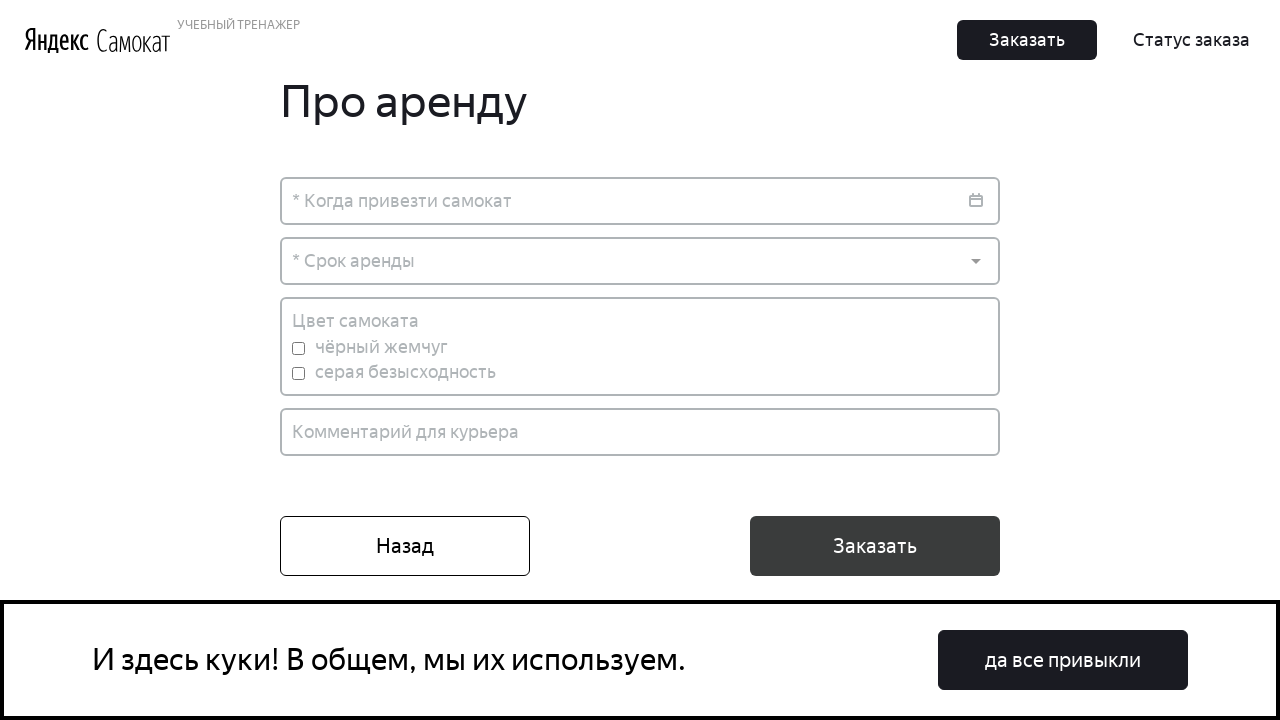

Clicked date field at (640, 201) on xpath=.//div[@id='root']/div/div[2]/div/div/div/div/input
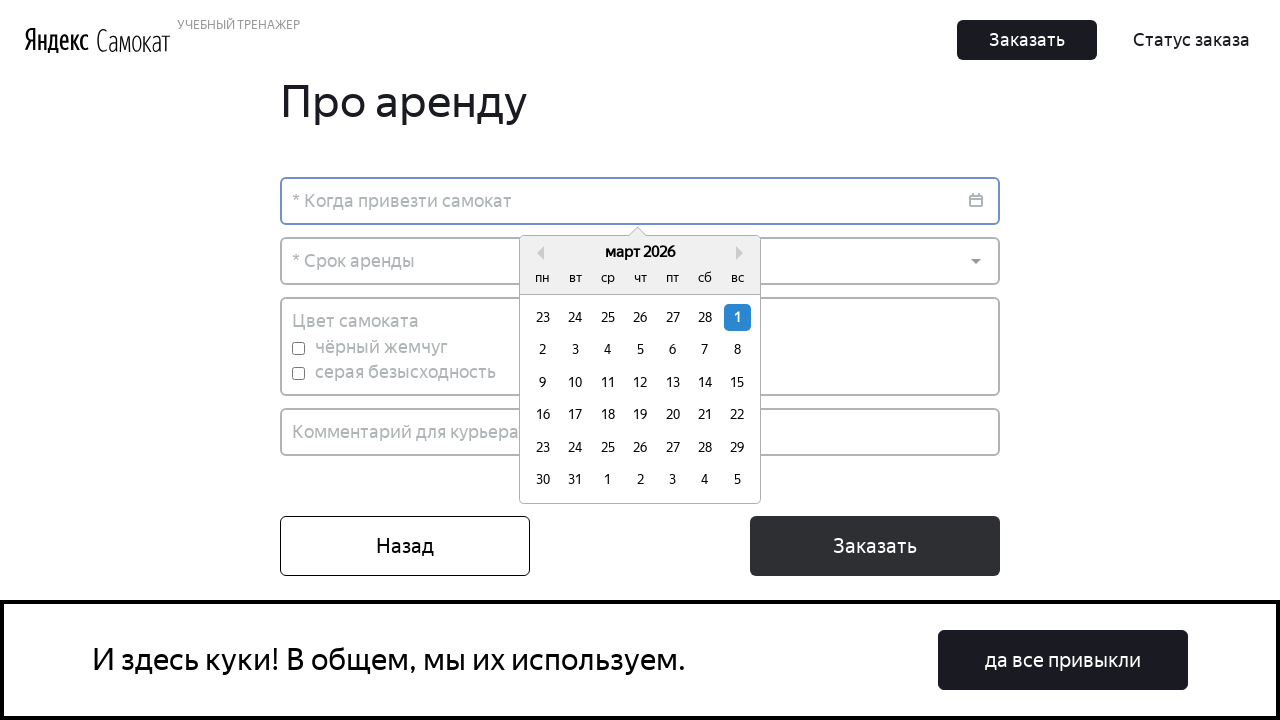

Navigated to next month in date picker at (743, 253) on xpath=.//div[@class='react-datepicker']/button[2]
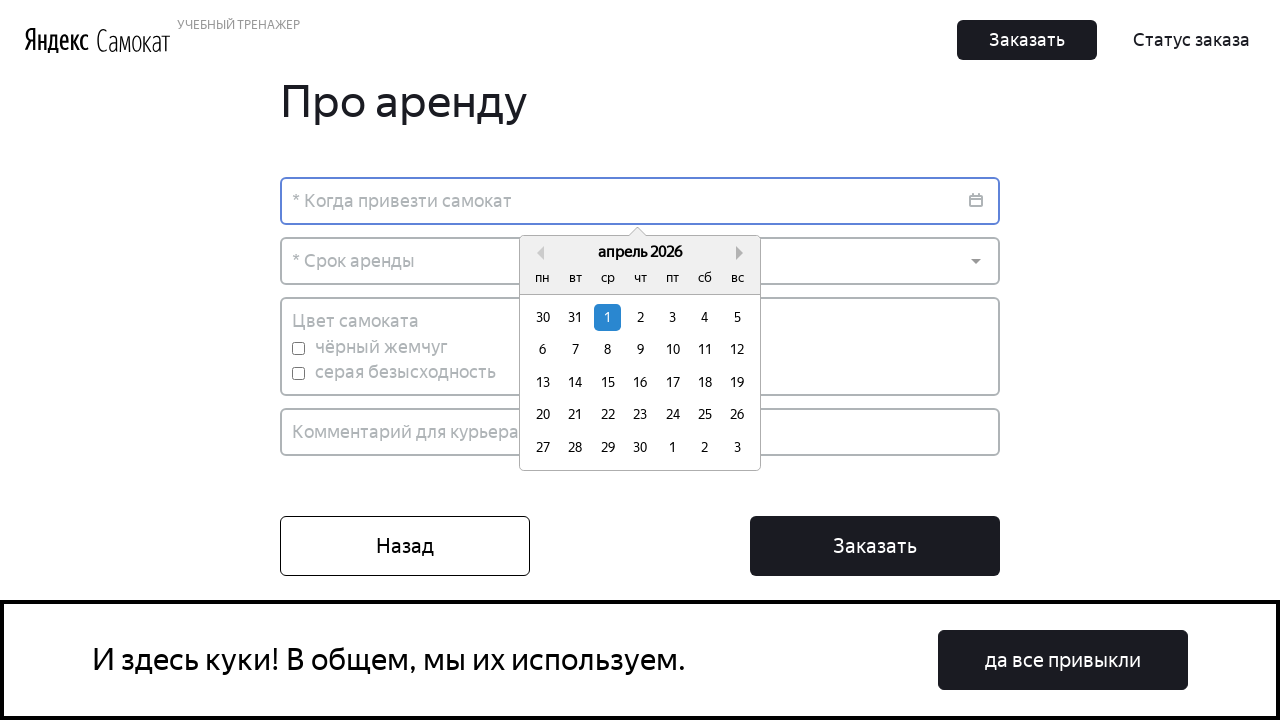

Selected day 16 from date picker at (640, 383) on .react-datepicker__day--016
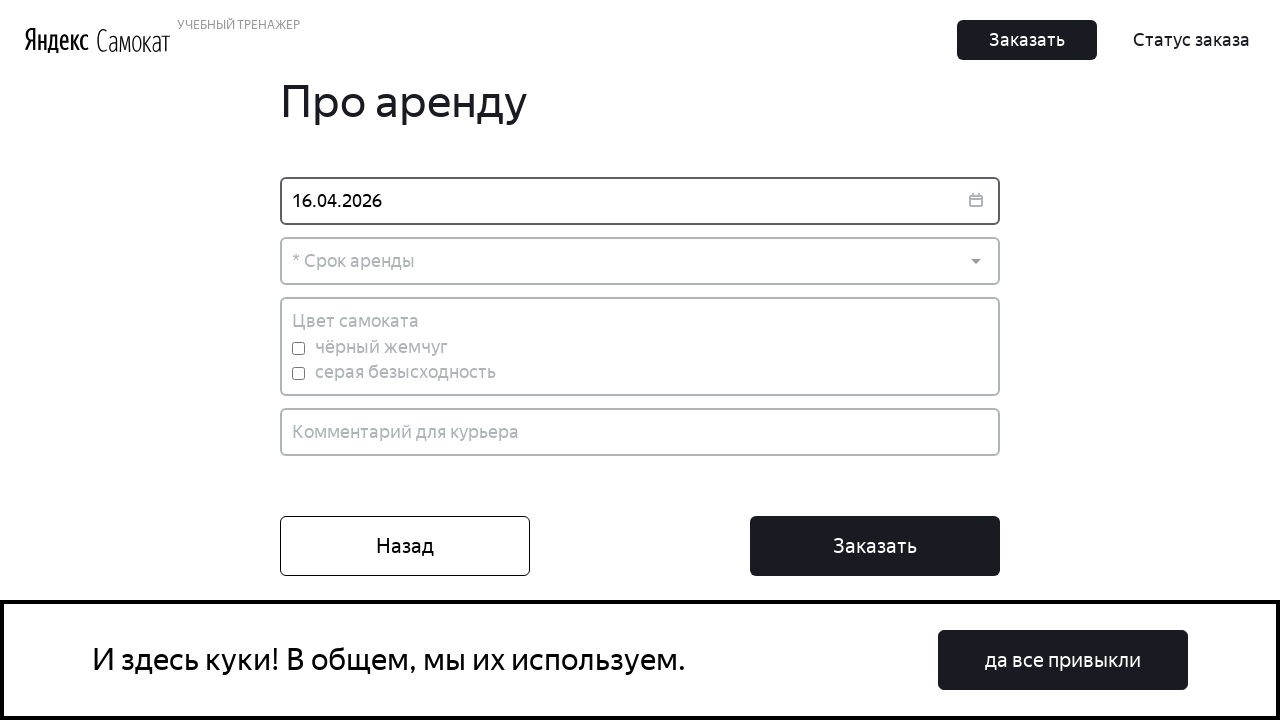

Clicked rental period dropdown at (640, 261) on xpath=.//div[@id='root']/div/div[2]/div/div[2]/div/div
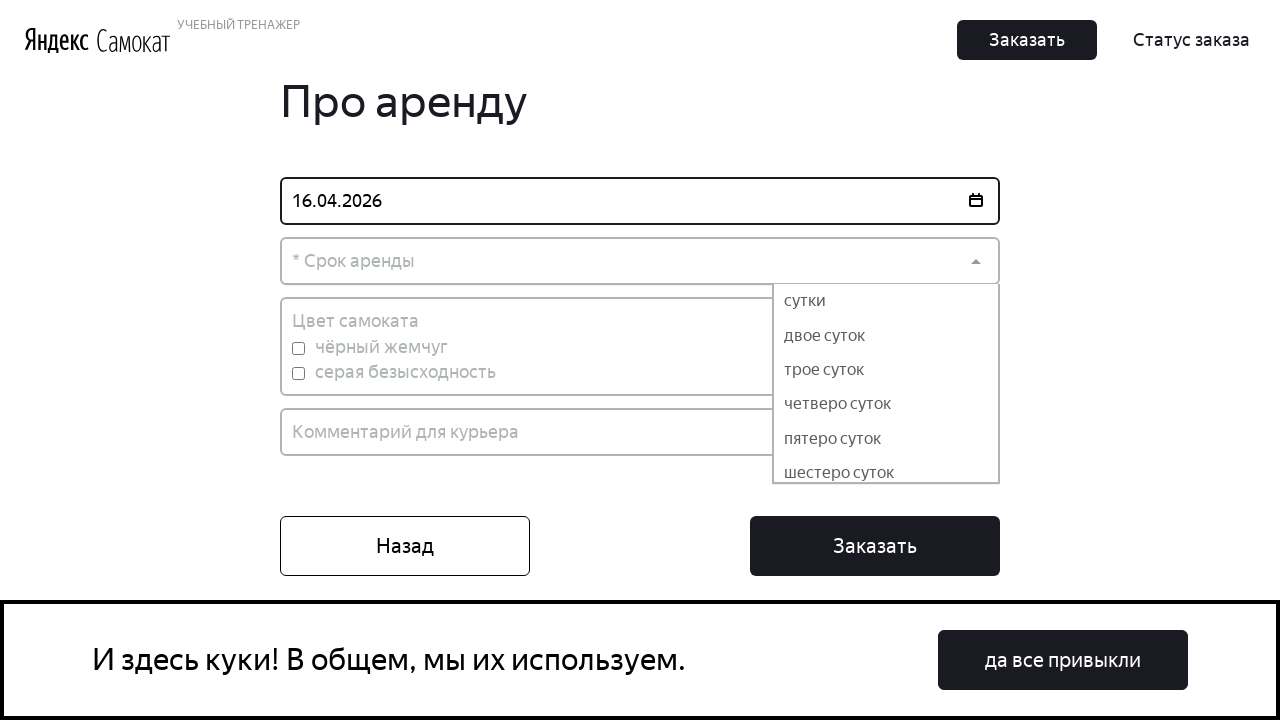

Selected rental period from dropdown at (886, 301) on xpath=.//div[@class='Dropdown-option'][1]
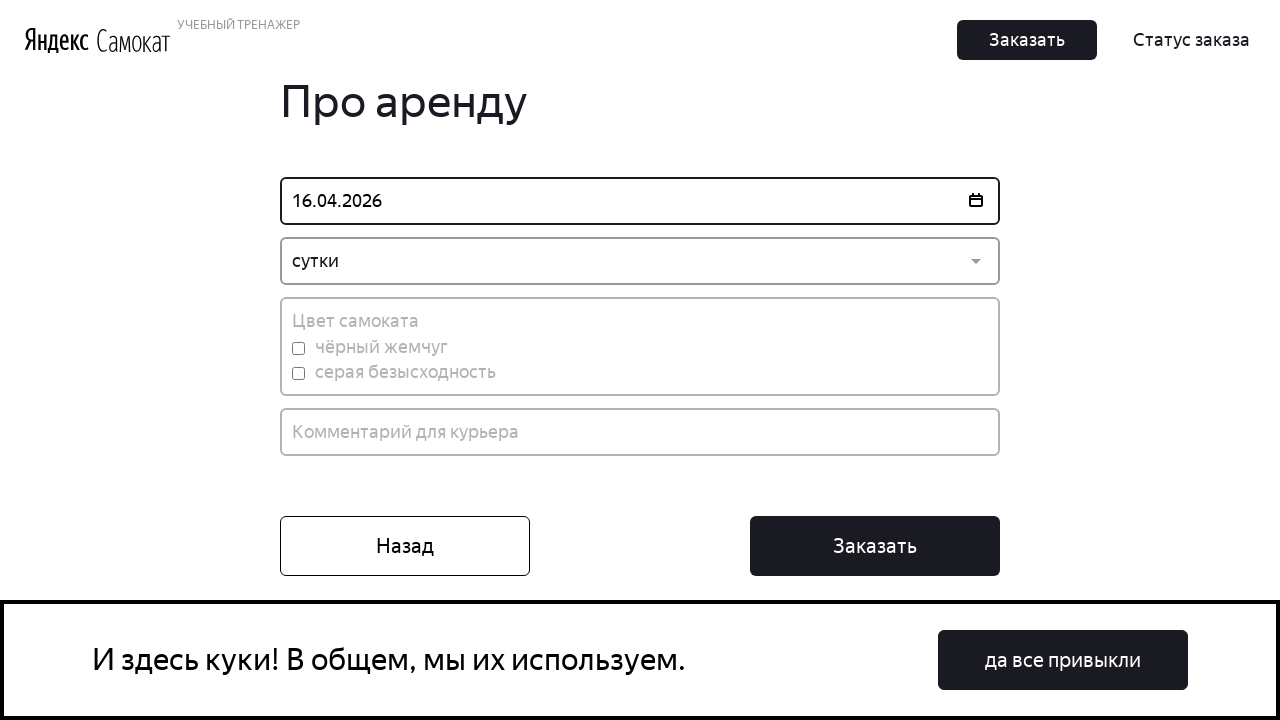

Selected black color at (298, 348) on #black
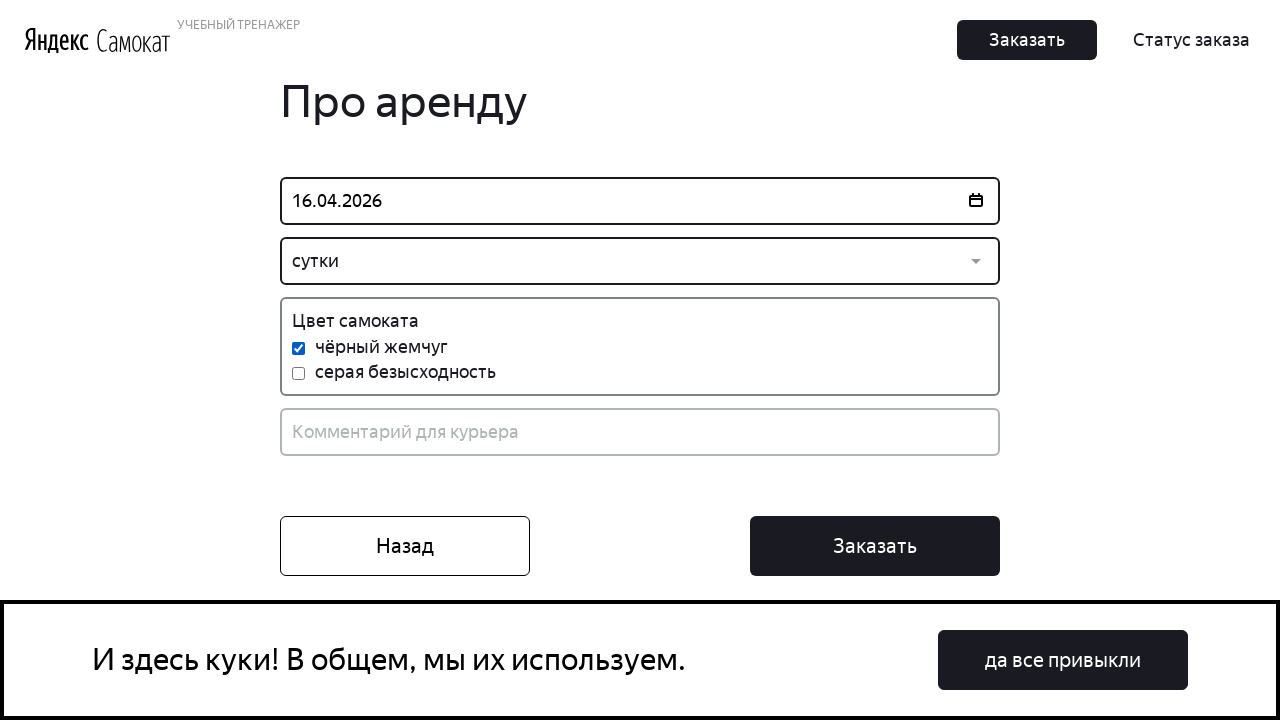

Filled comment field with 'Не звонить!' on xpath=.//div[@id='root']/div/div[2]/div[2]/div[4]/input
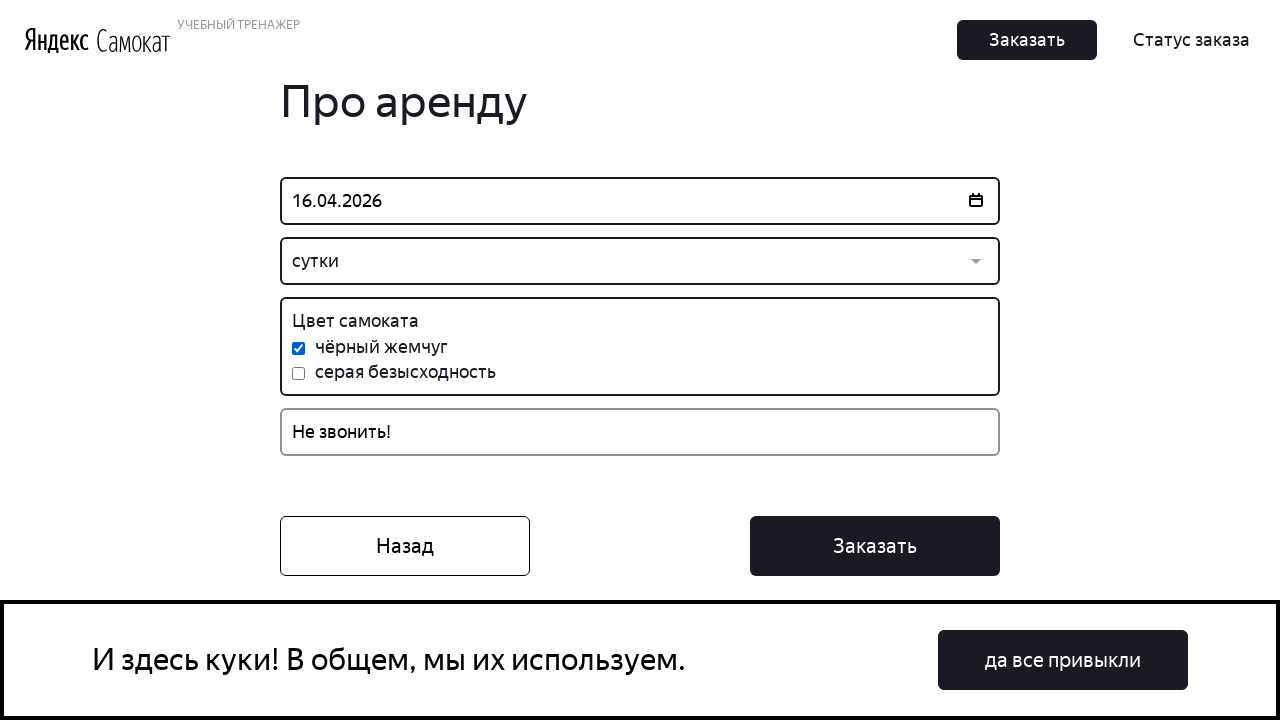

Clicked Order button to submit the order at (875, 546) on xpath=.//div[@id='root']/div/div[2]/div[3]/button[2]
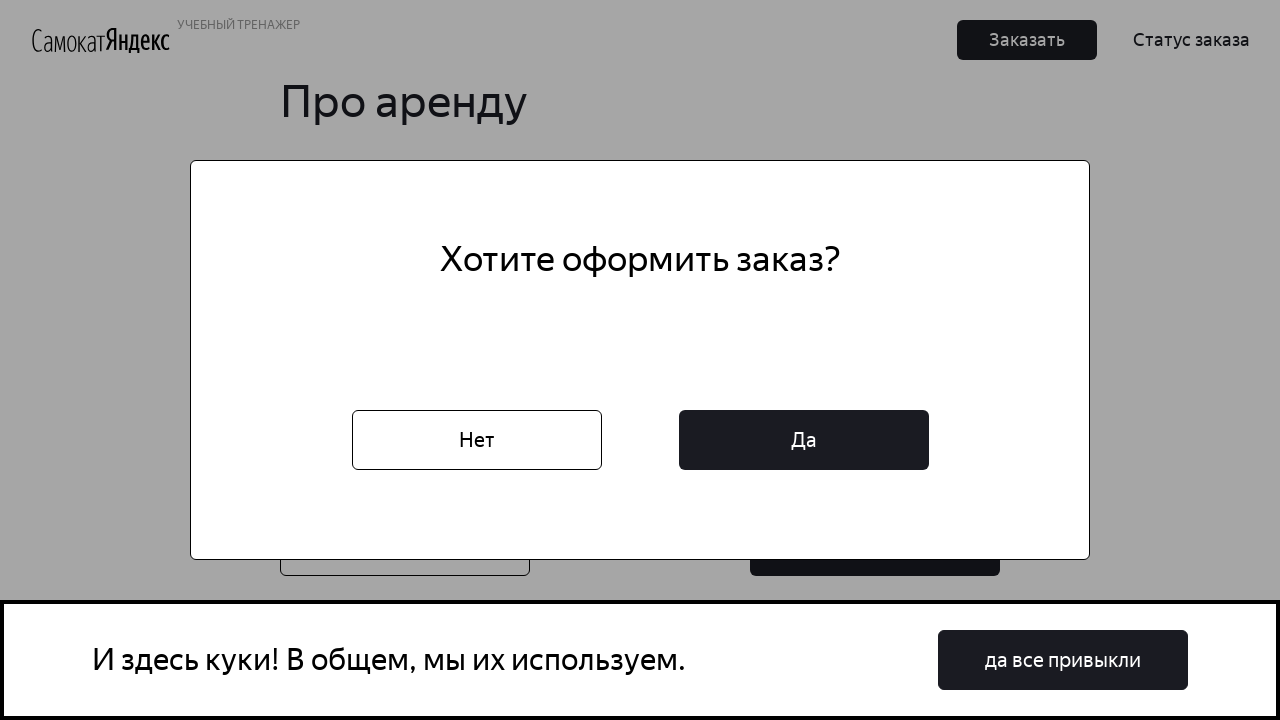

Order confirmation modal appeared
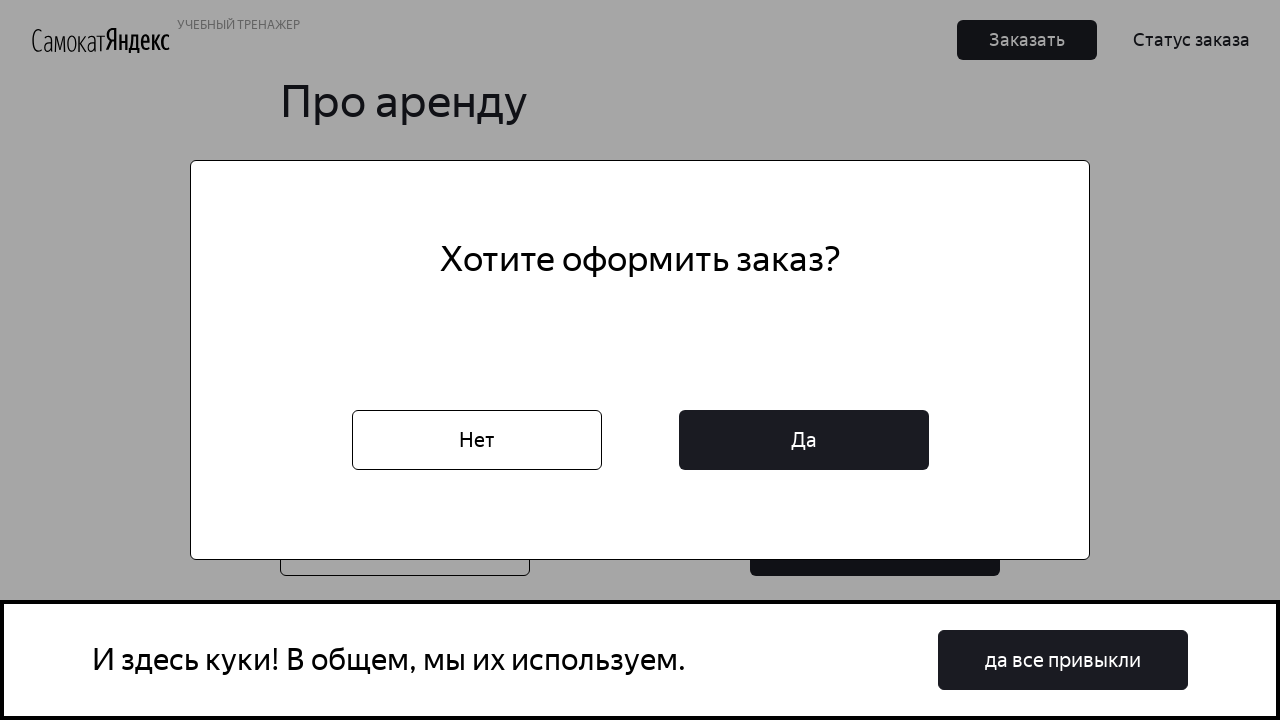

Clicked Yes button to confirm the order at (804, 440) on xpath=.//div[@id='root']/div/div[2]/div[5]/div[2]/button[2]
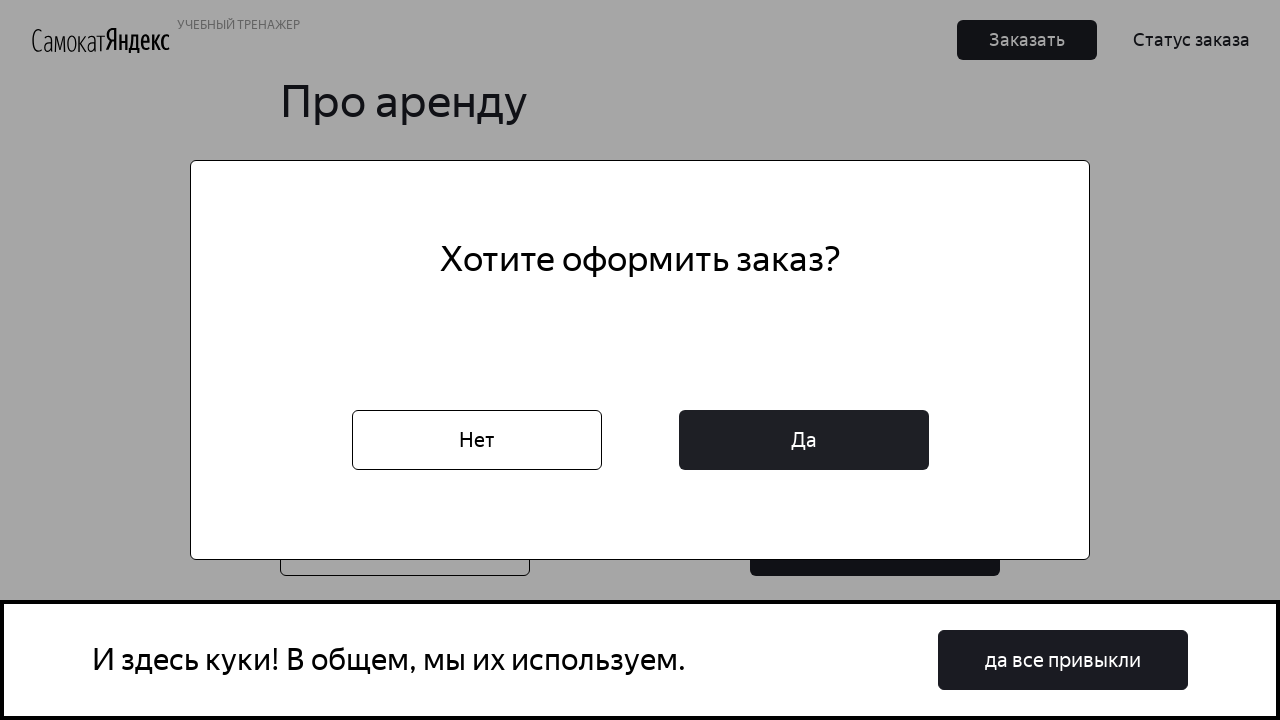

Order successfully placed - confirmation modal displayed
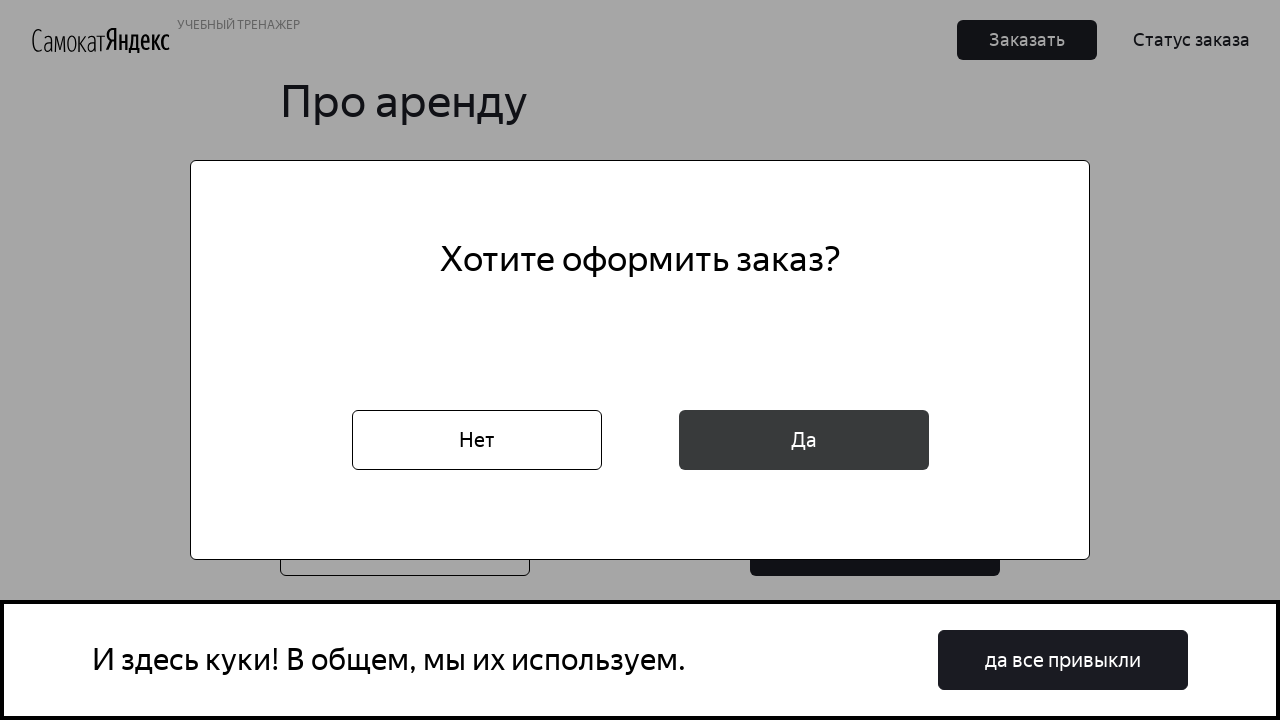

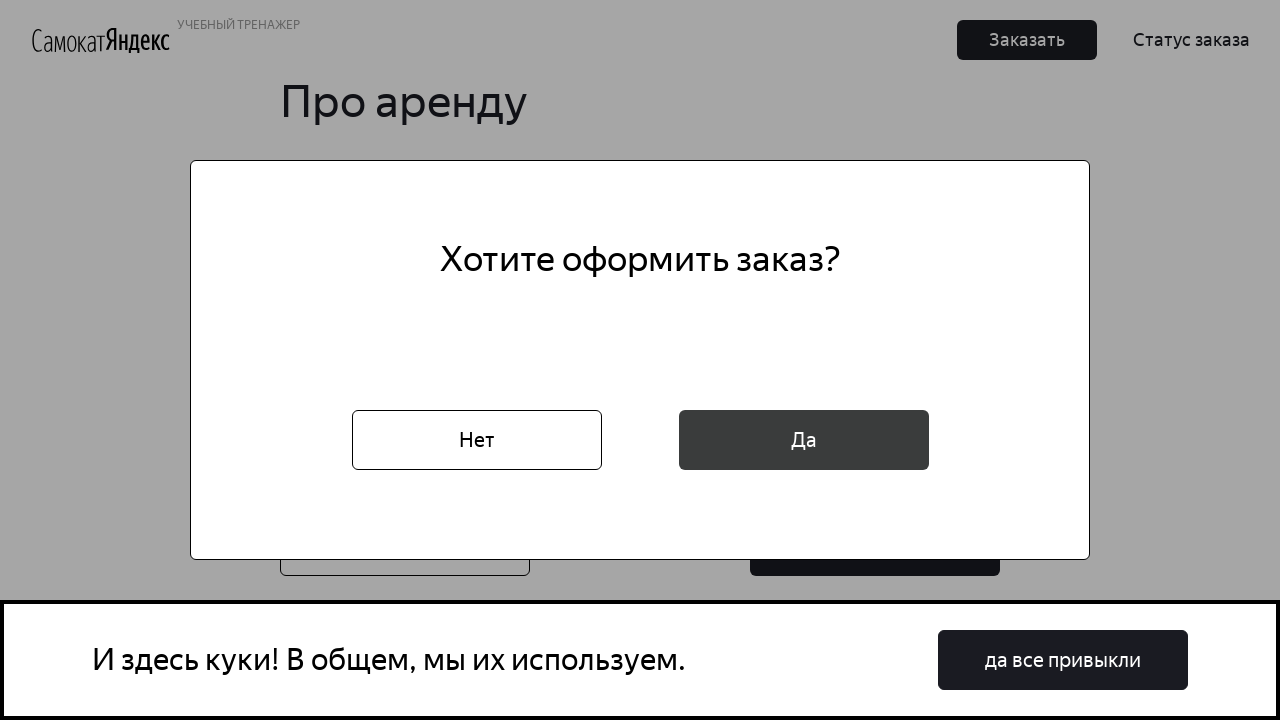